Navigates to the Checkboxes page by clicking the checkboxes link from the welcome page

Starting URL: http://the-internet.herokuapp.com/

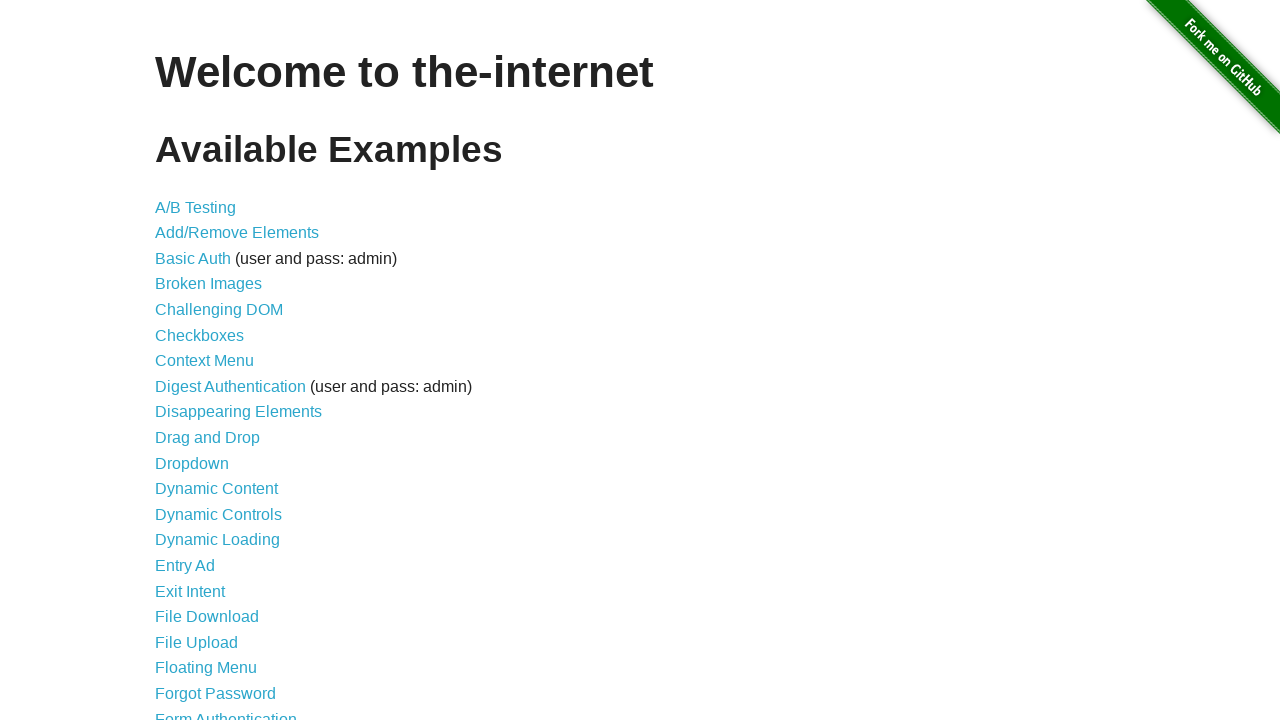

Clicked checkboxes link from welcome page at (200, 335) on a[href='/checkboxes']
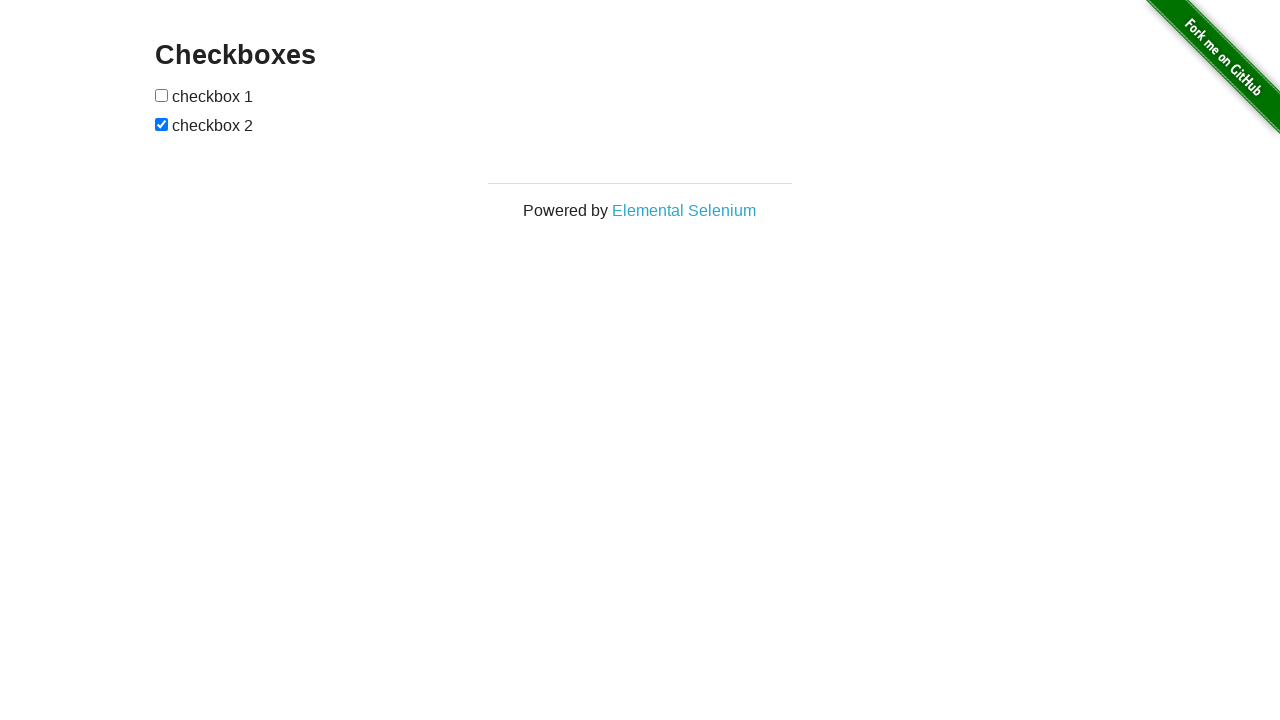

Checkboxes page loaded successfully
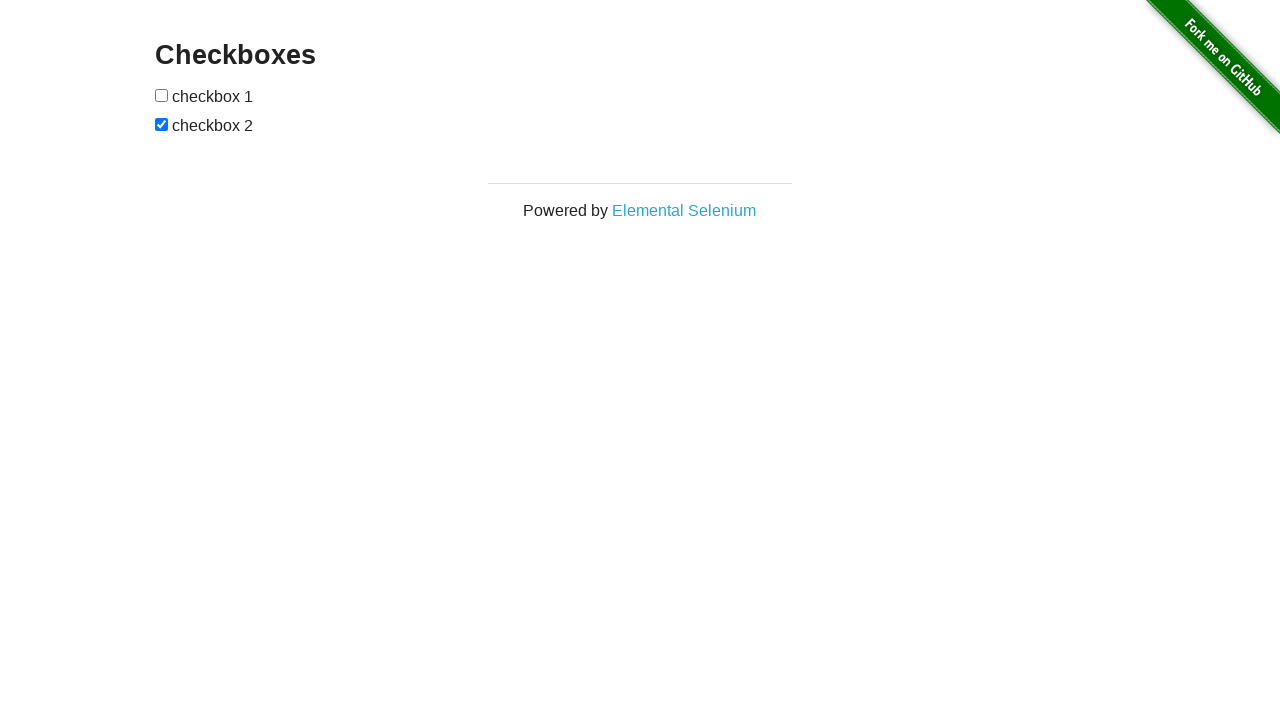

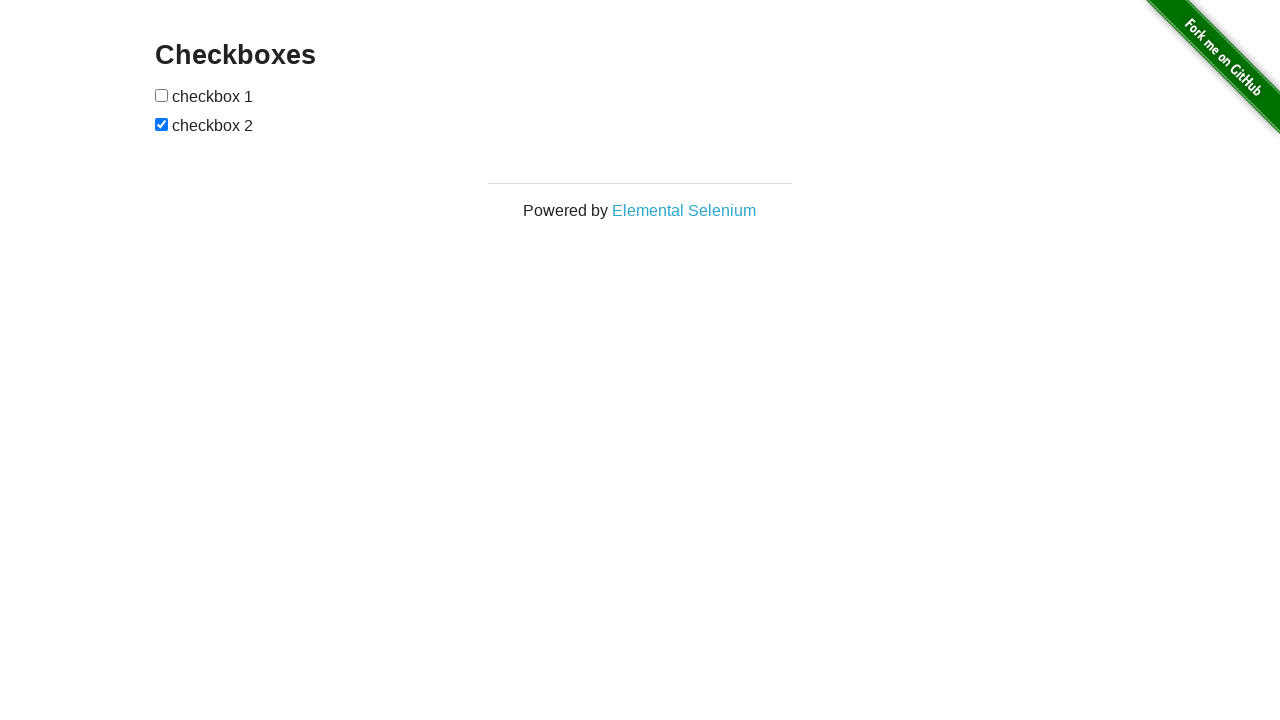